Tests dropdown selection functionality by reading two numbers from the page, calculating their sum, selecting that sum from a dropdown menu, and submitting the form.

Starting URL: http://suninjuly.github.io/selects2.html

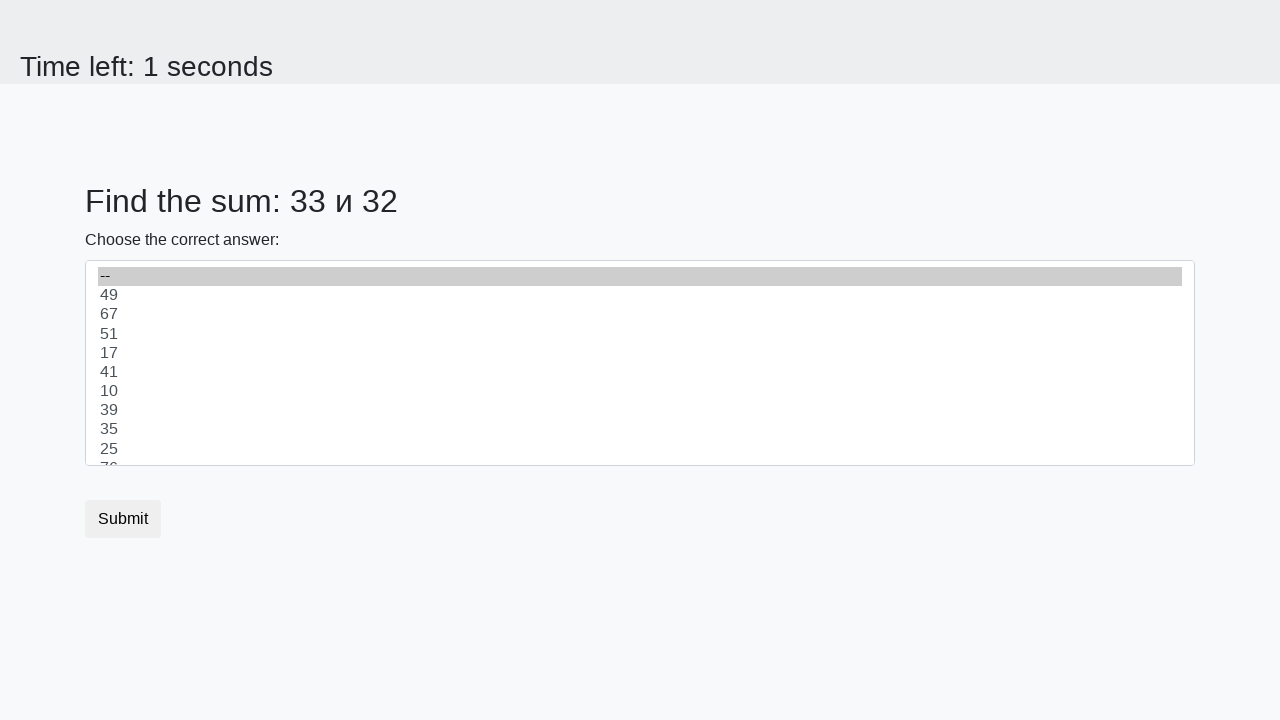

Read first number from #num1 element
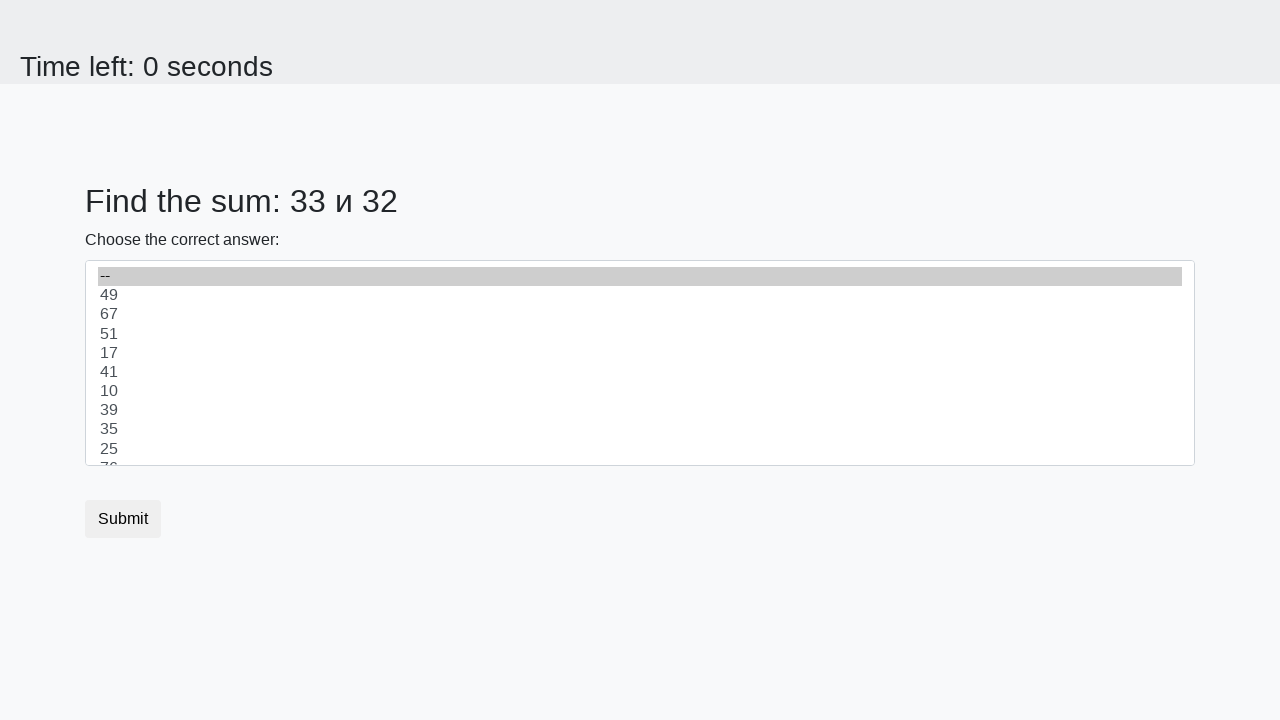

Read second number from #num2 element
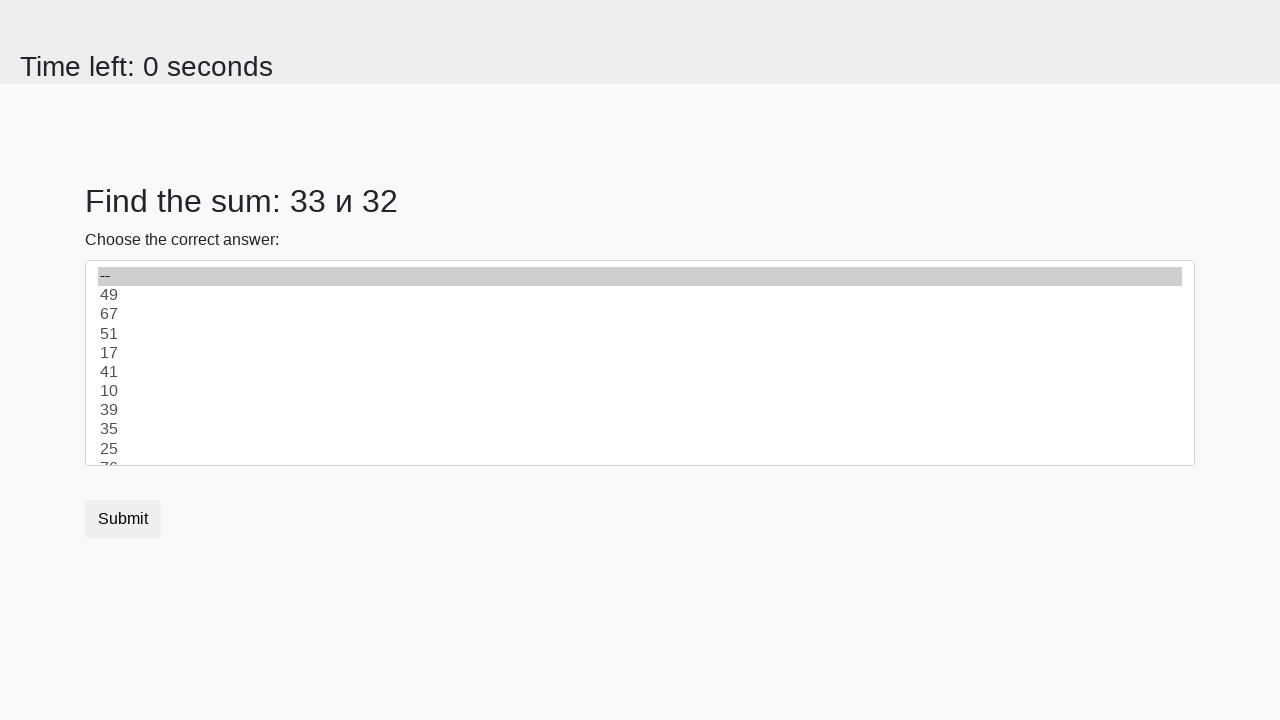

Calculated sum of 33 + 32 = 65
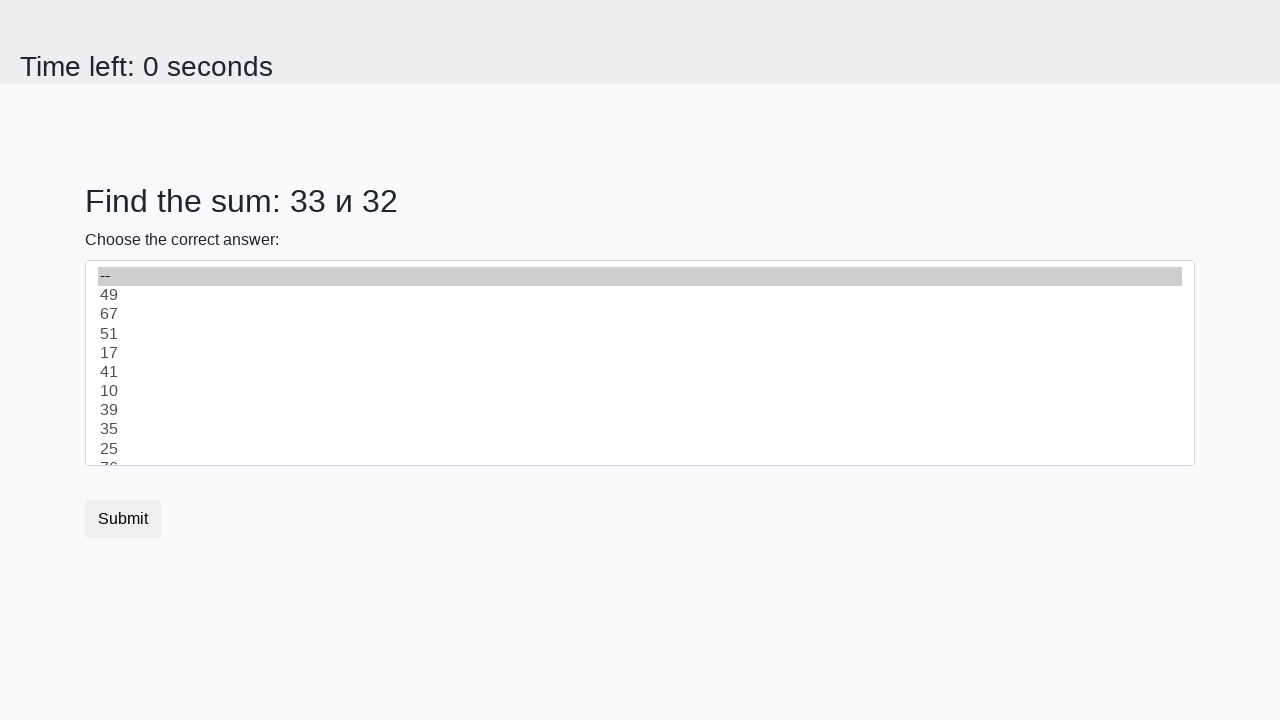

Selected value '65' from dropdown menu on #dropdown
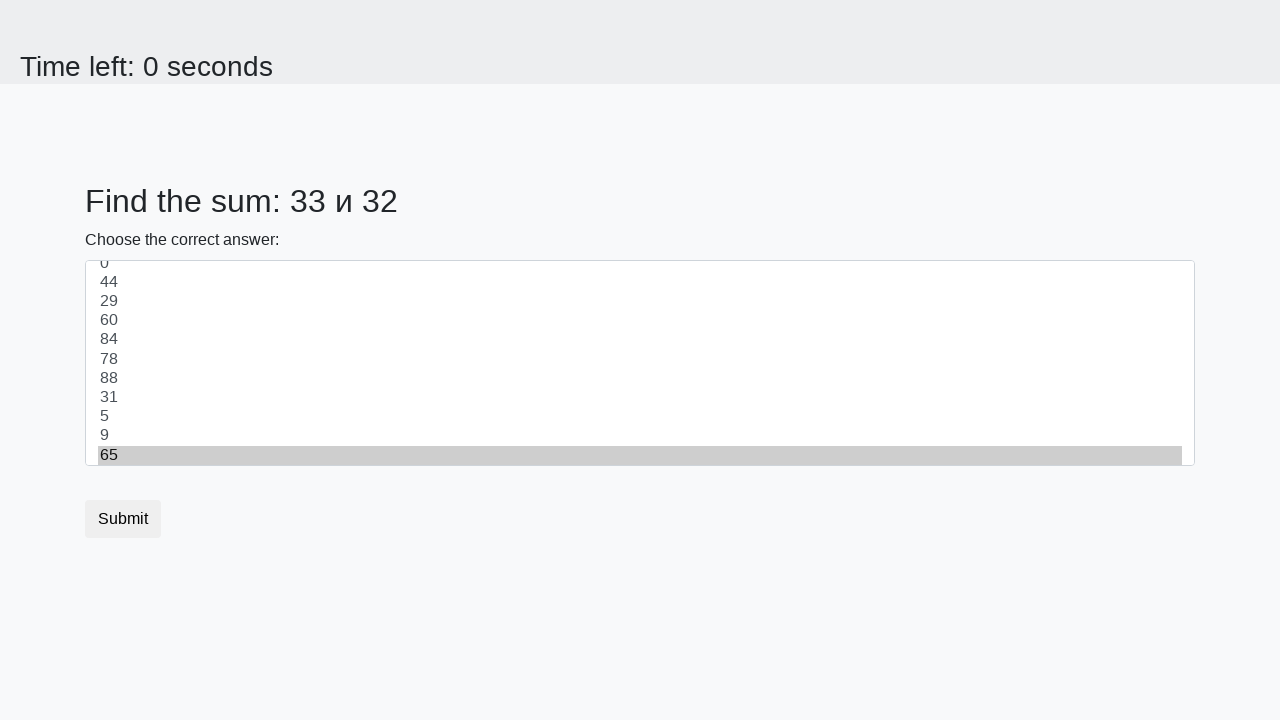

Clicked submit button to complete form submission at (123, 519) on .btn-default
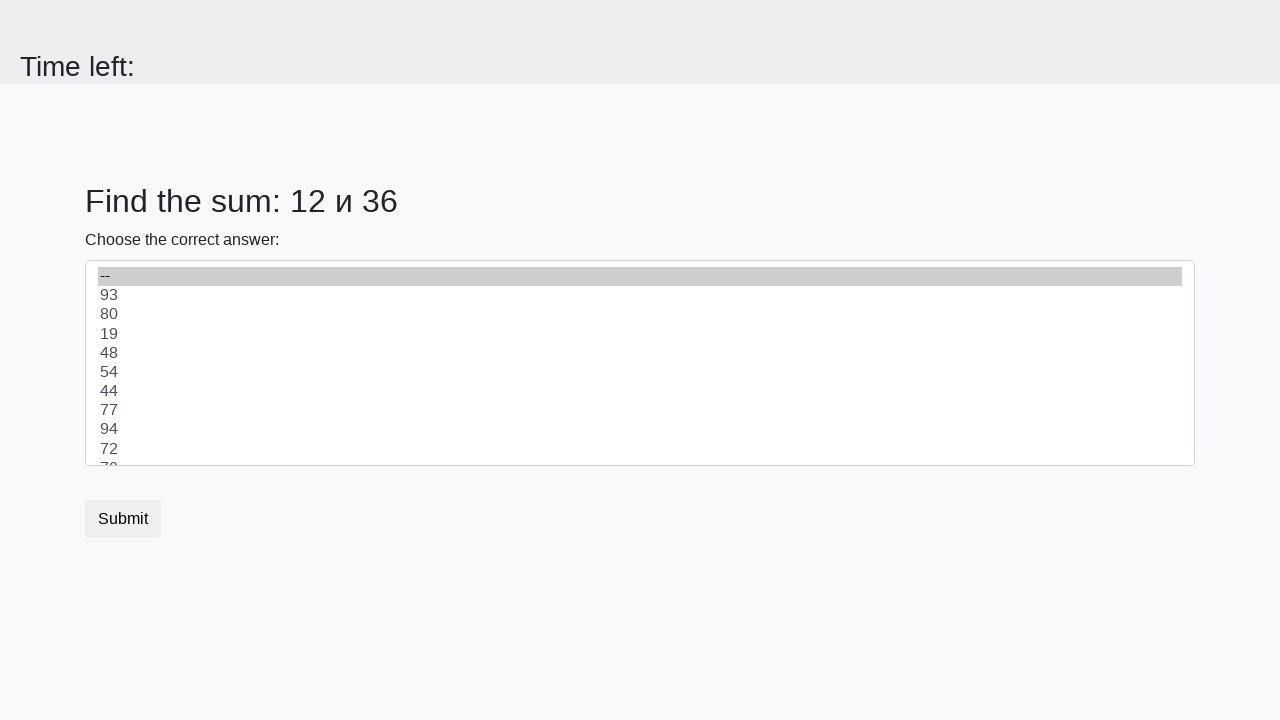

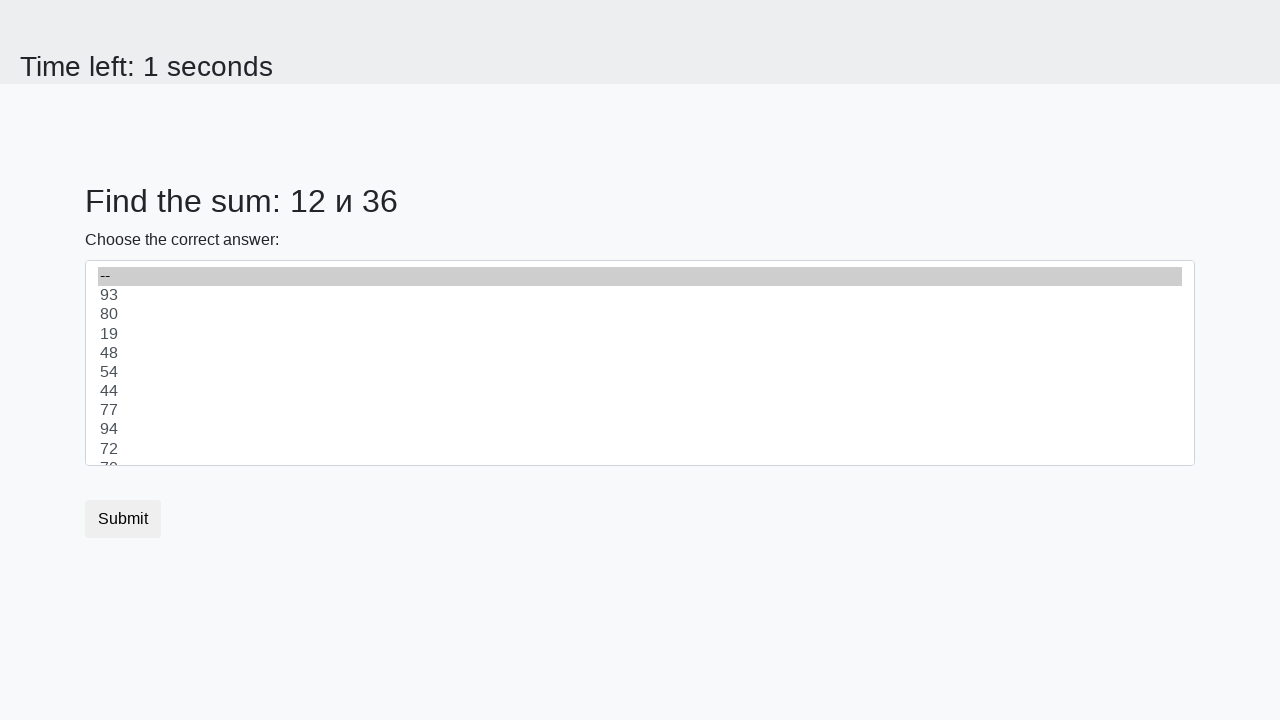